Tests a sample application's user registration/login form by entering username and password, clicking login, and verifying the welcome message

Starting URL: http://www.uitestingplayground.com/sampleapp

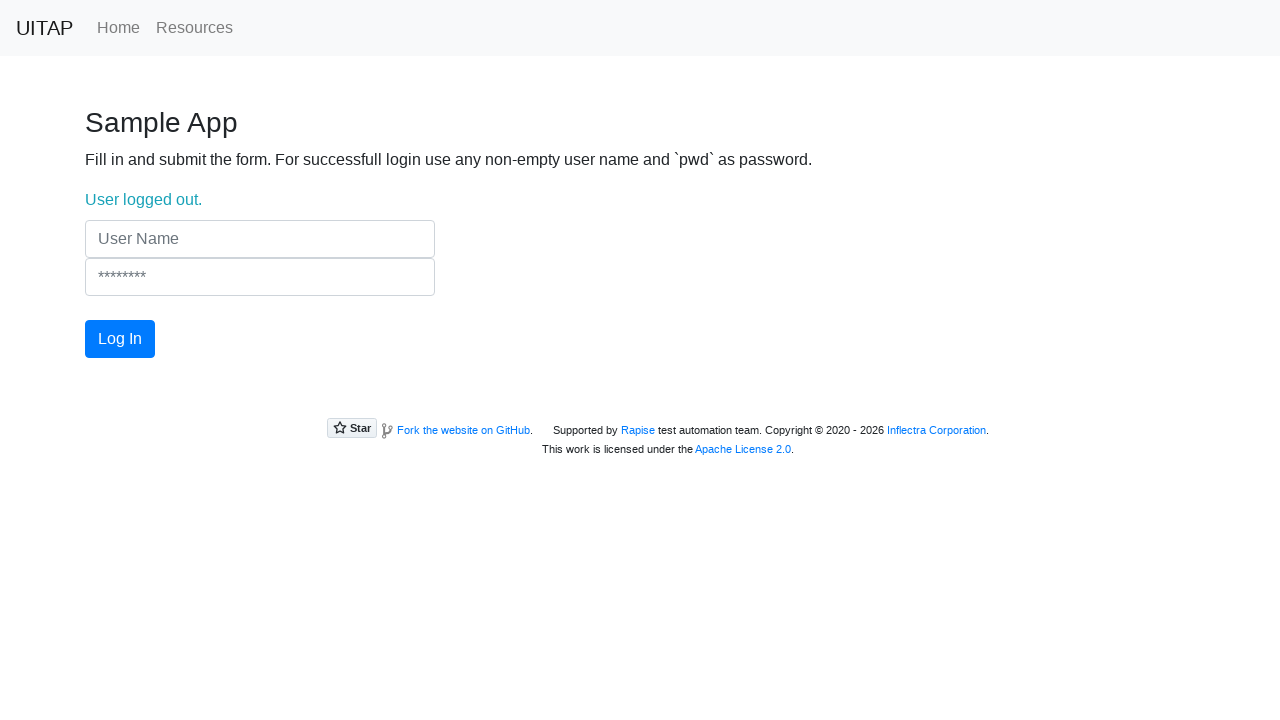

Filled username field with 'Cheburaska' on input[name='UserName']
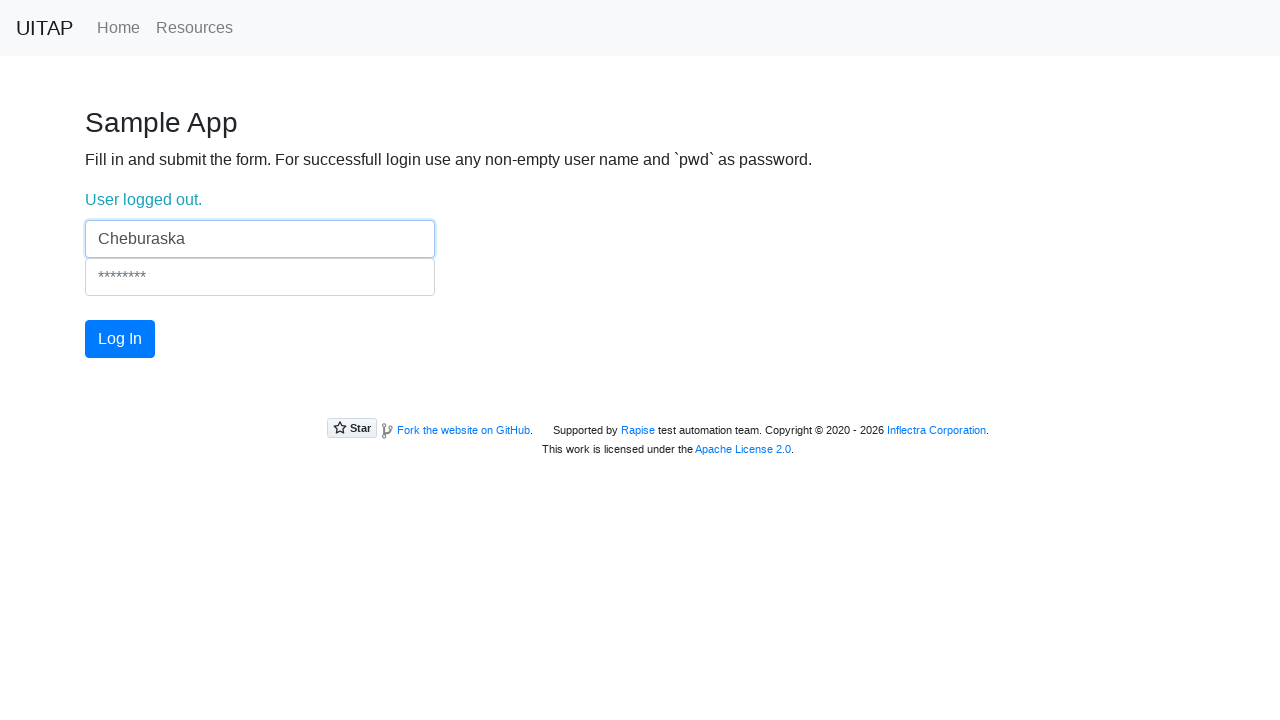

Filled password field with 'pwd' on input[name='Password']
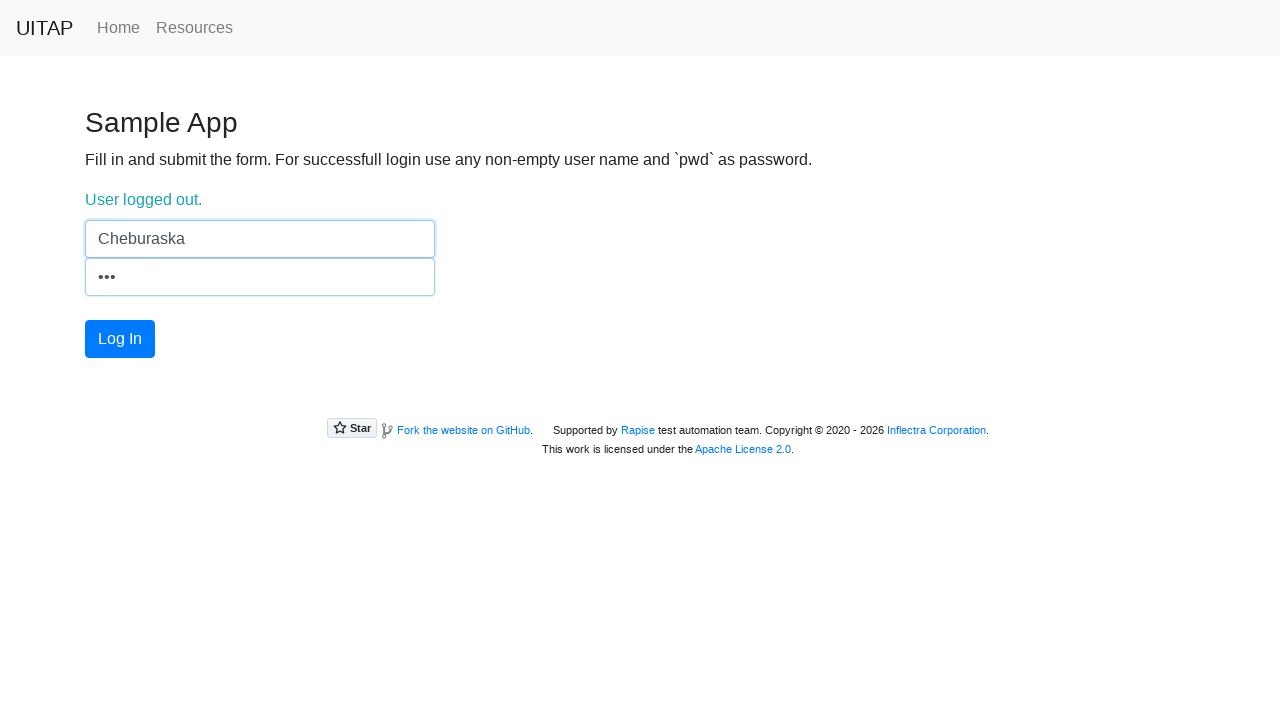

Clicked login button at (120, 339) on .btn.btn-primary
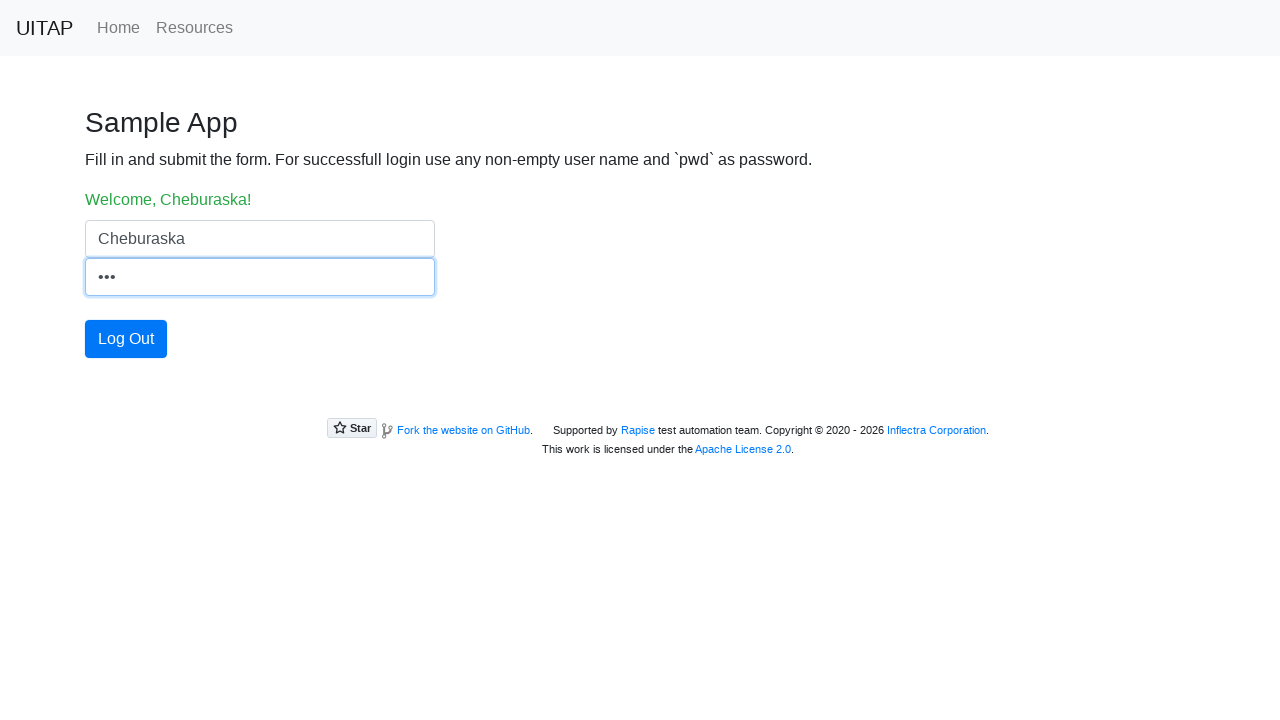

Login status message element loaded
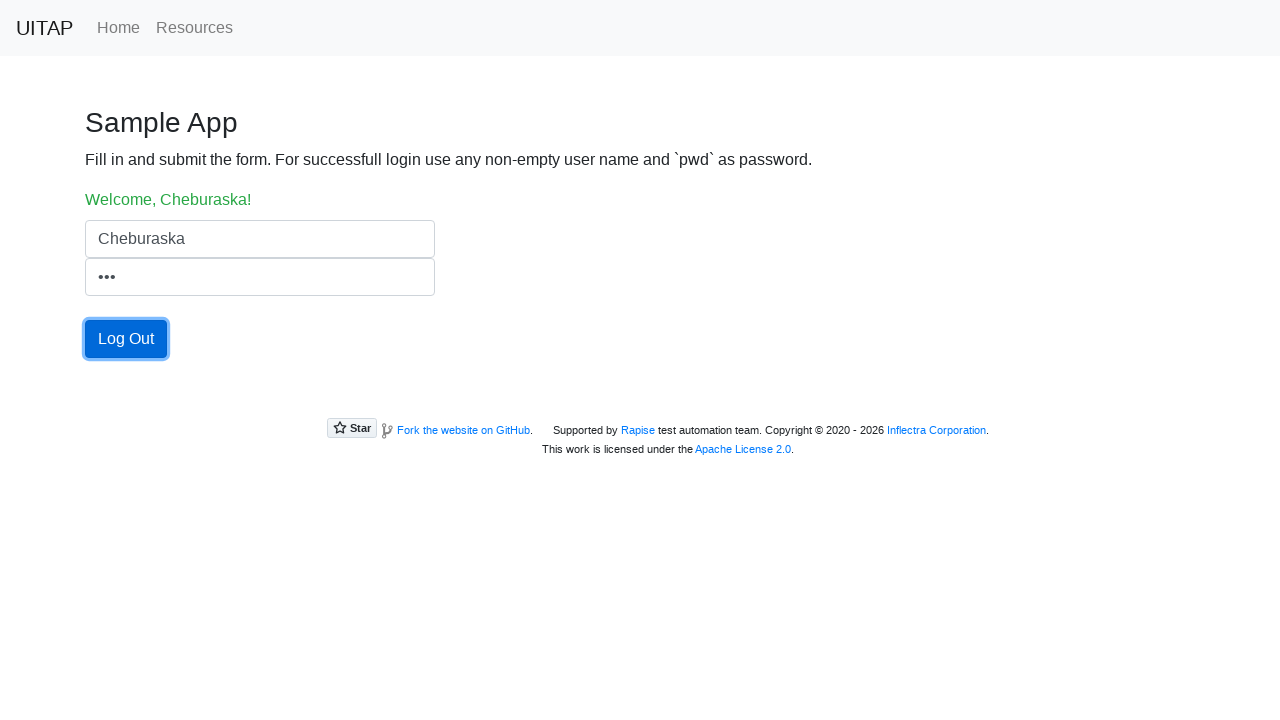

Verified welcome message displays 'Welcome, Cheburaska!'
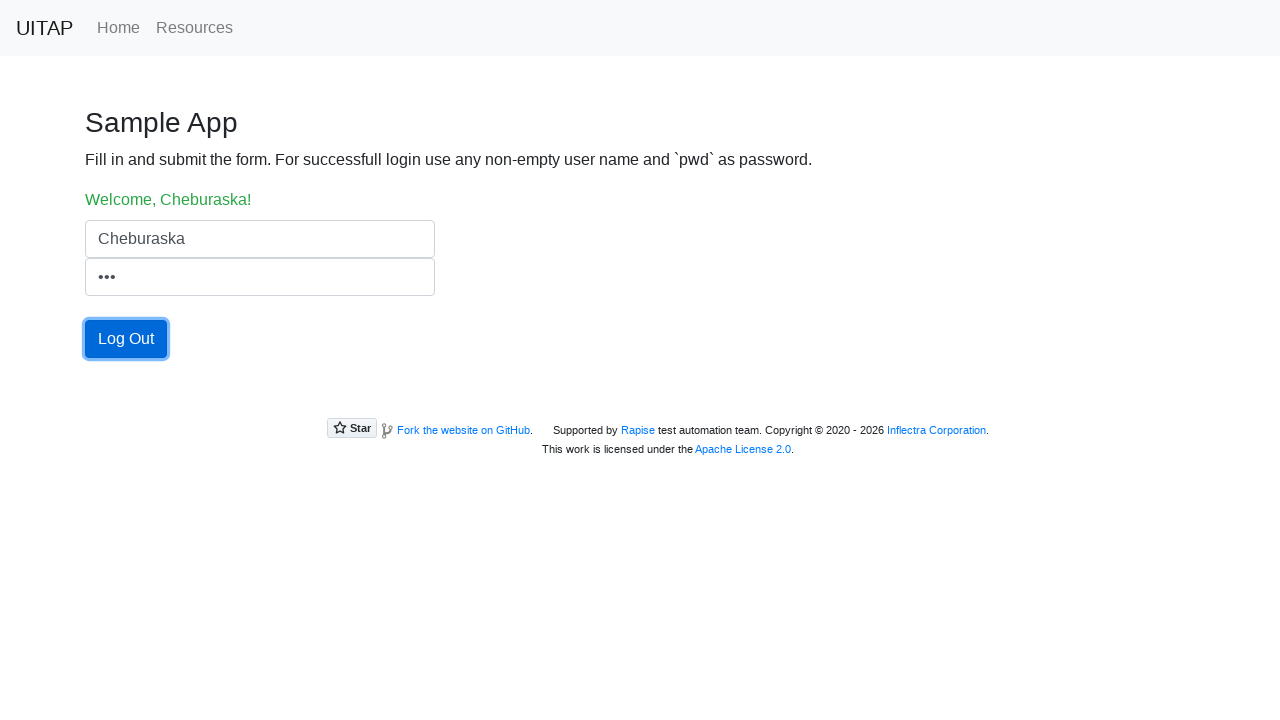

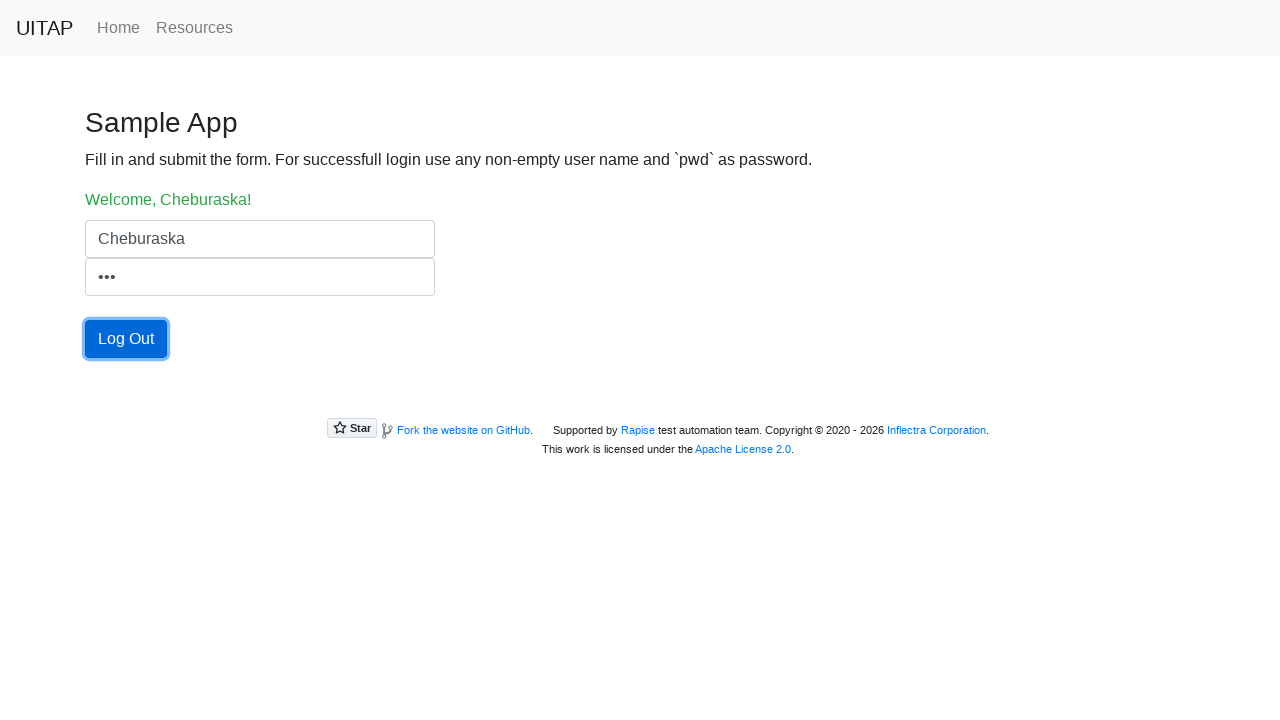